Tests waiting for an element to appear after clicking a button and validates the displayed text

Starting URL: https://testeroprogramowania.github.io/selenium/wait2.html

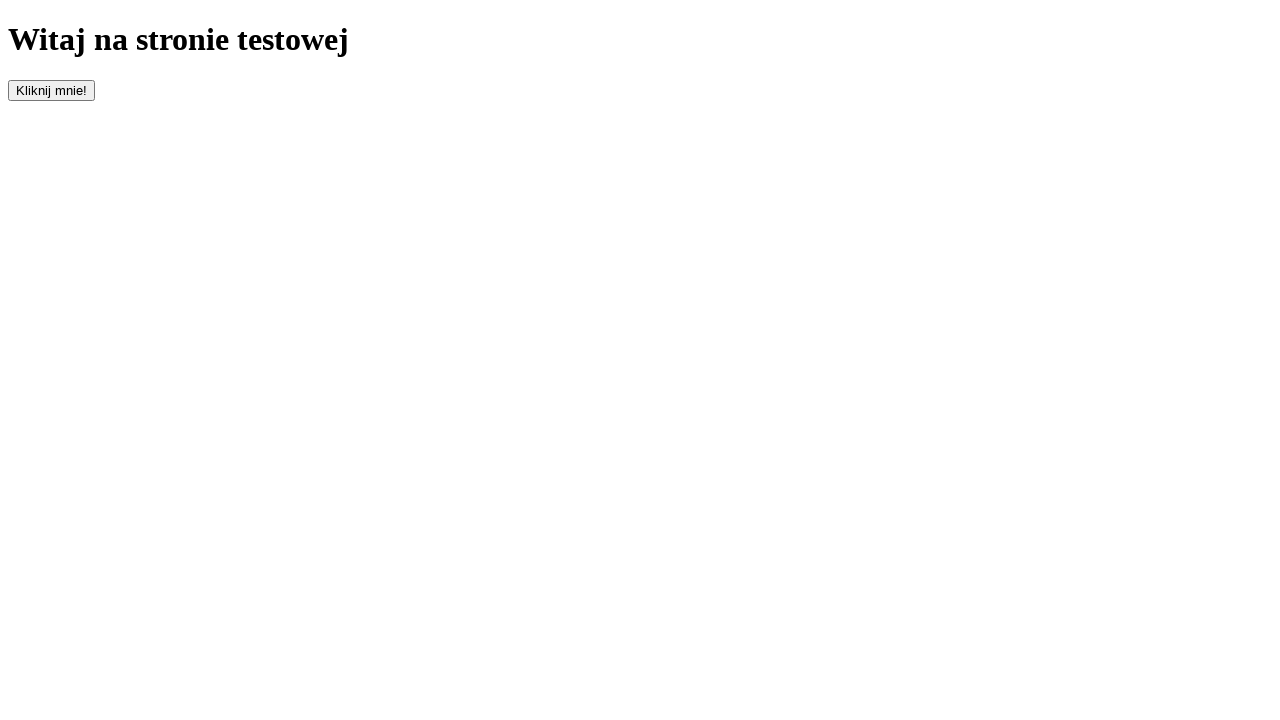

Clicked the button to trigger element appearance at (52, 90) on #clickOnMe
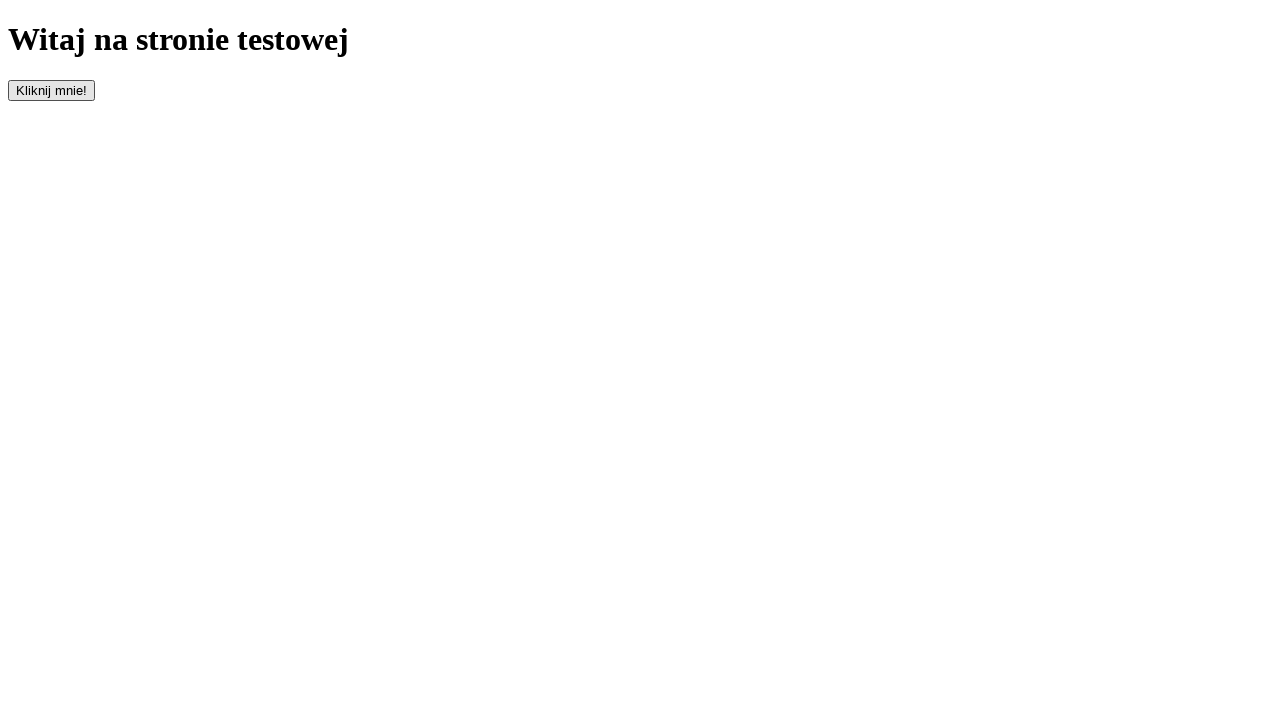

Waited for paragraph element to appear
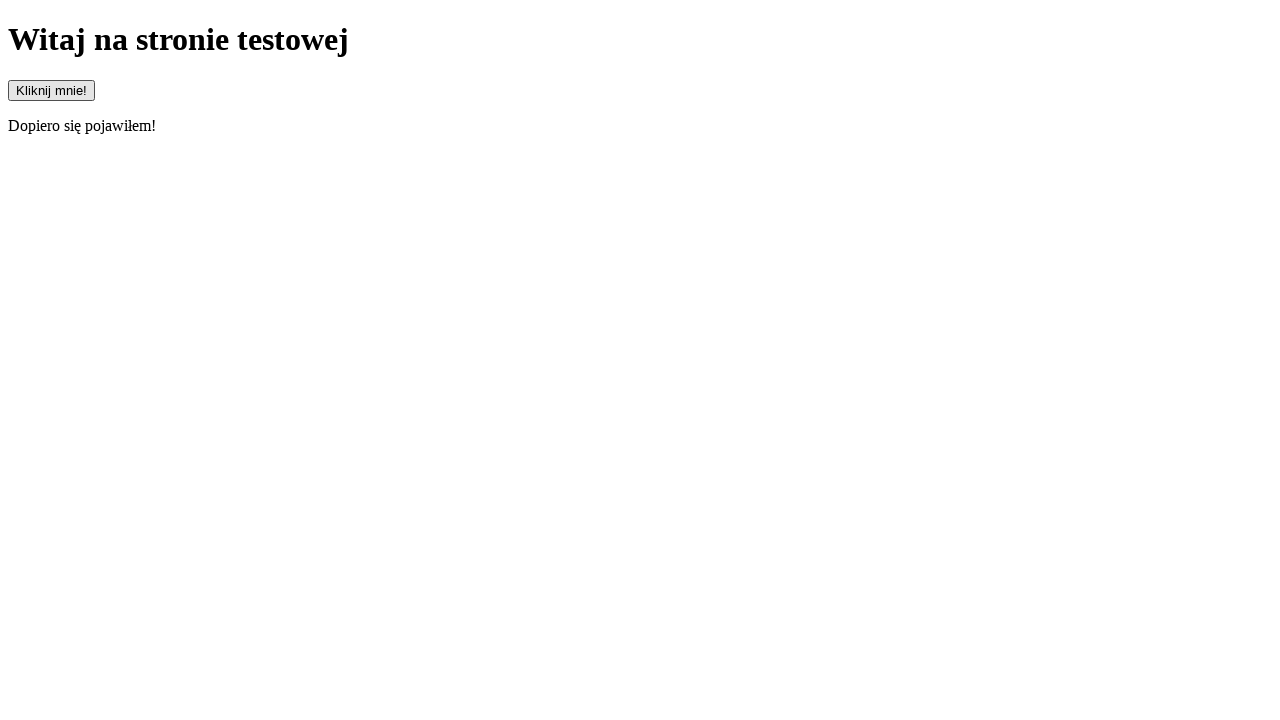

Verified paragraph element is visible
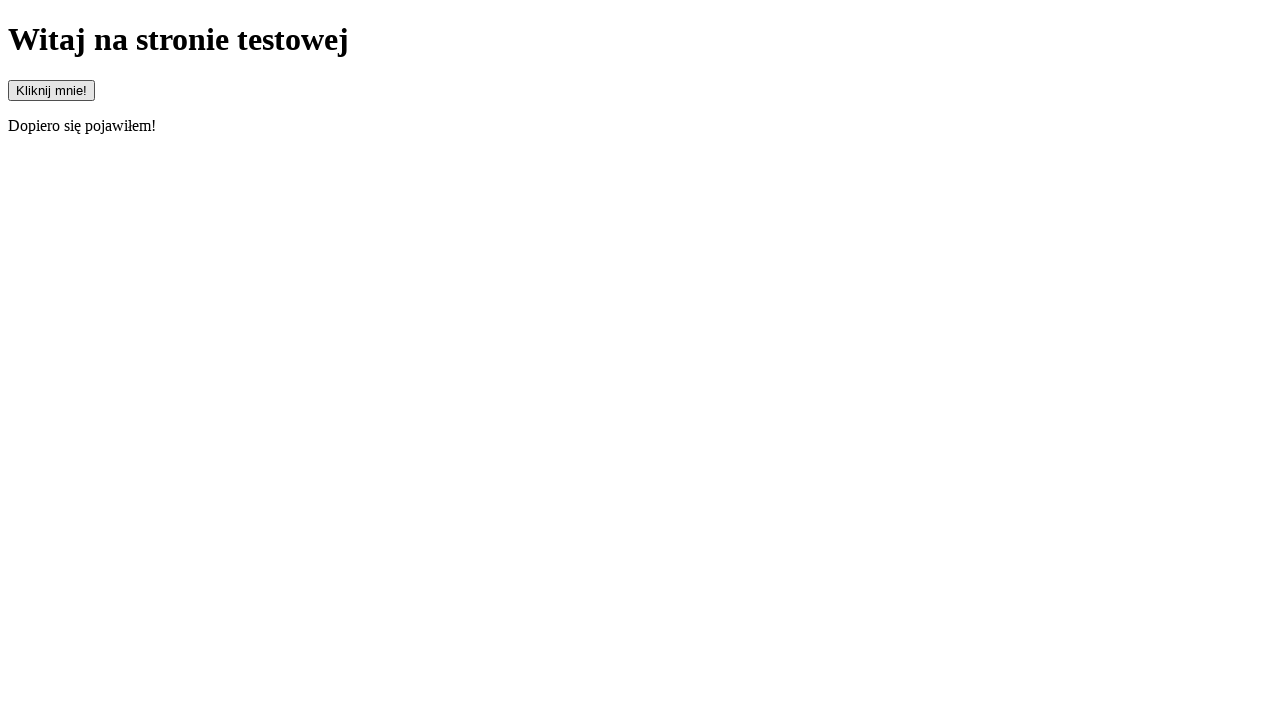

Verified paragraph text content matches expected value 'Dopiero się pojawiłem!'
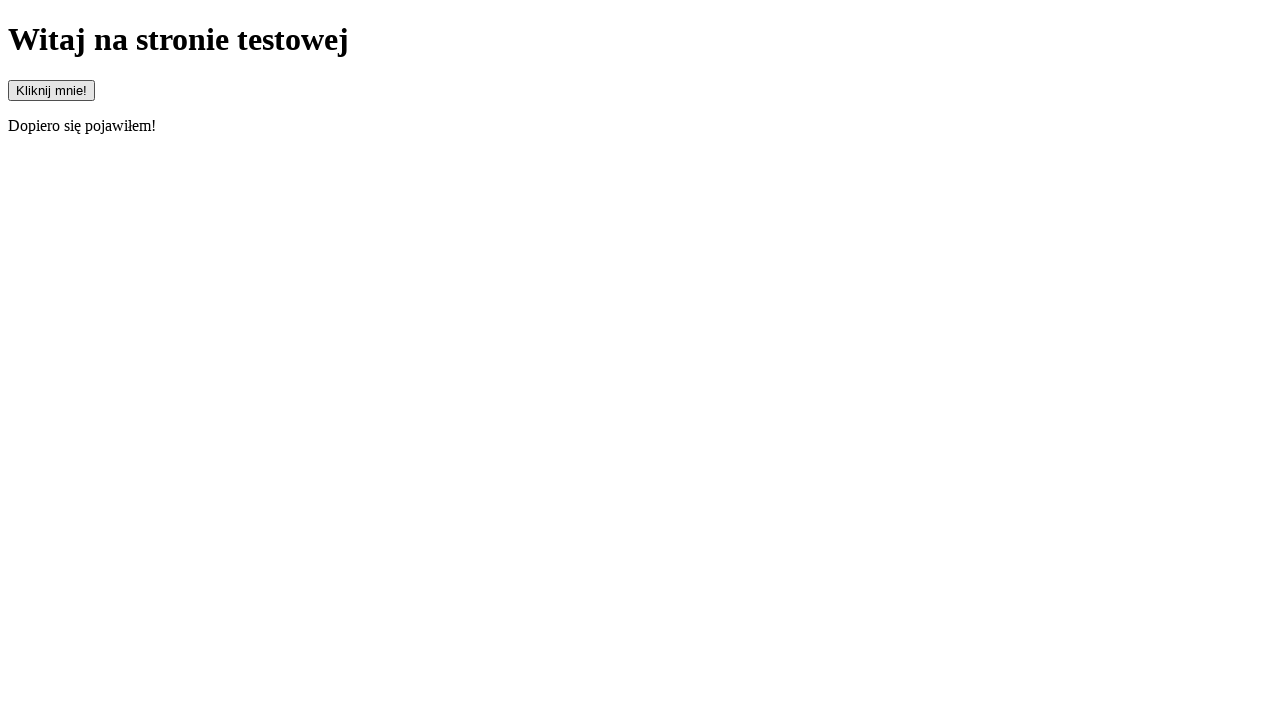

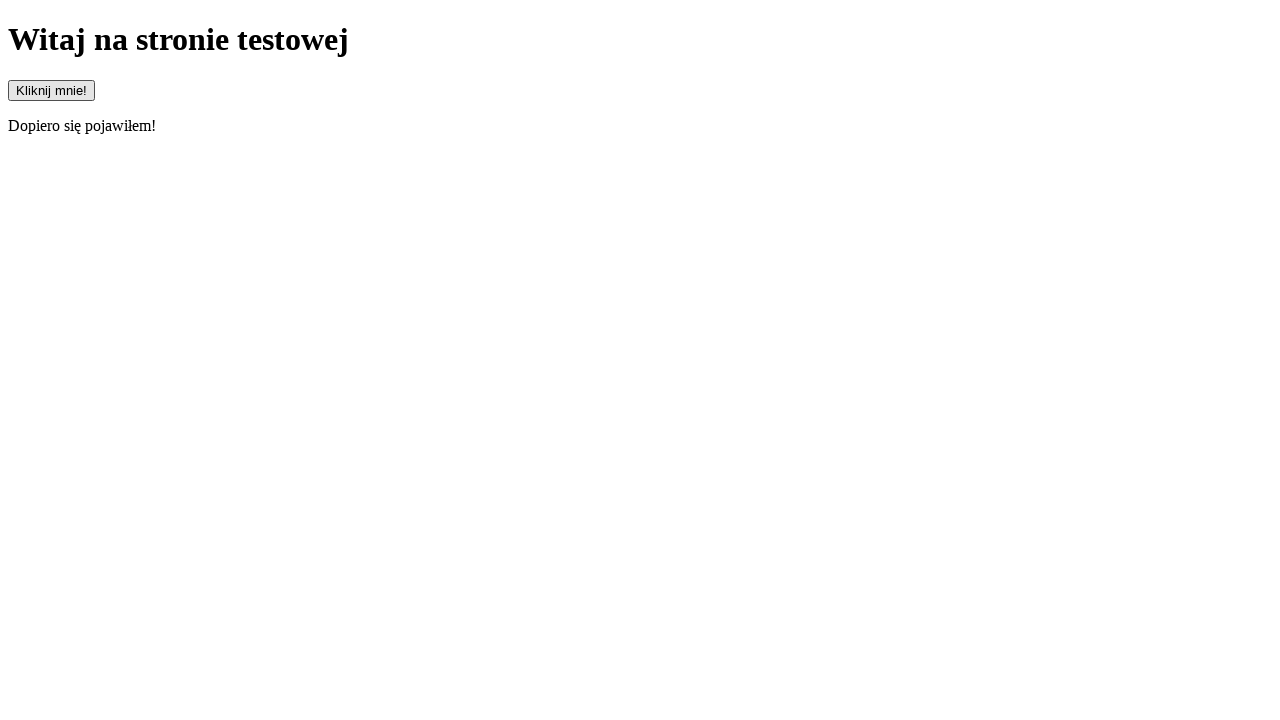